Tests drag and drop functionality on the jQuery UI demo page by switching to an iframe and dragging an element from a source position to a target drop zone.

Starting URL: https://jqueryui.com/droppable/

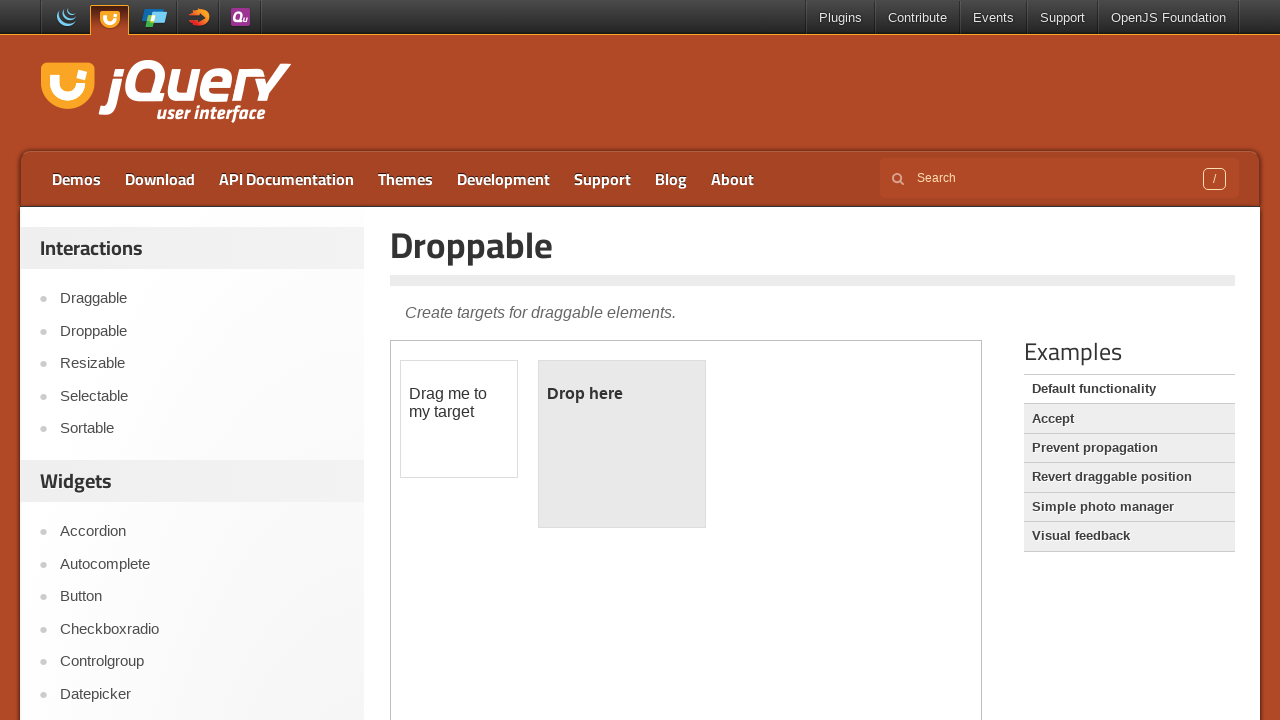

Located the demo iframe
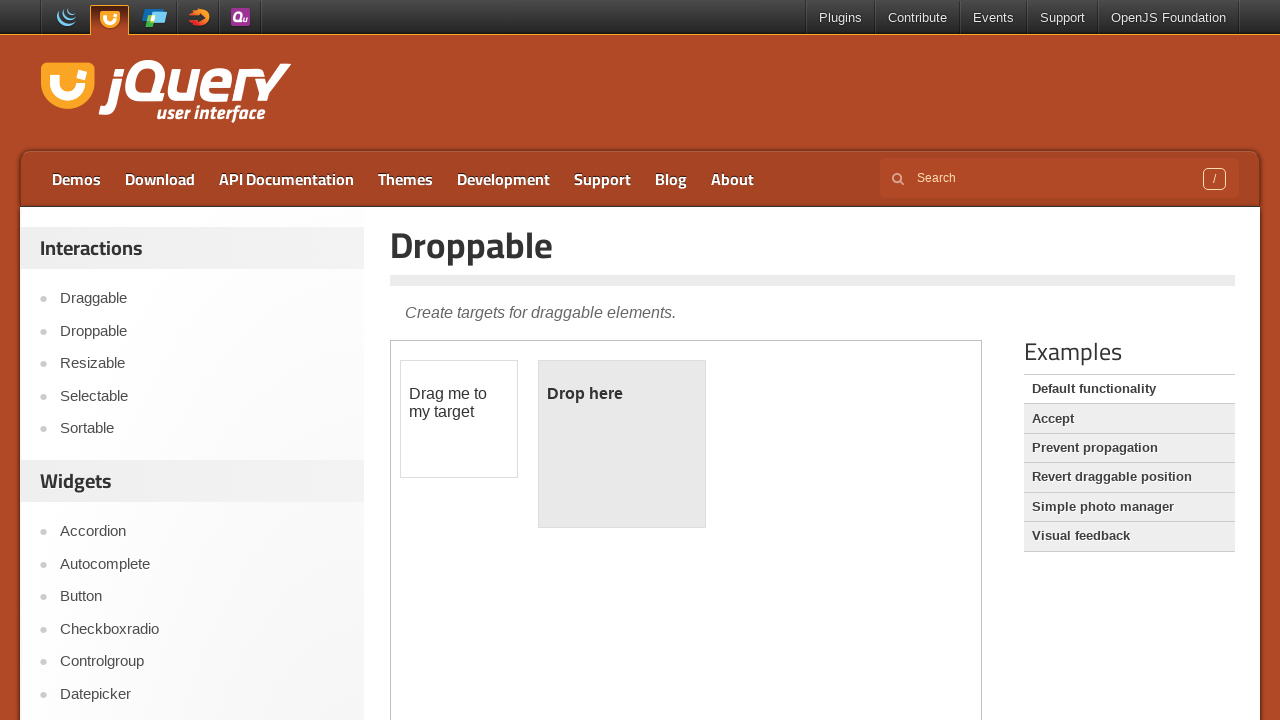

Located the draggable element
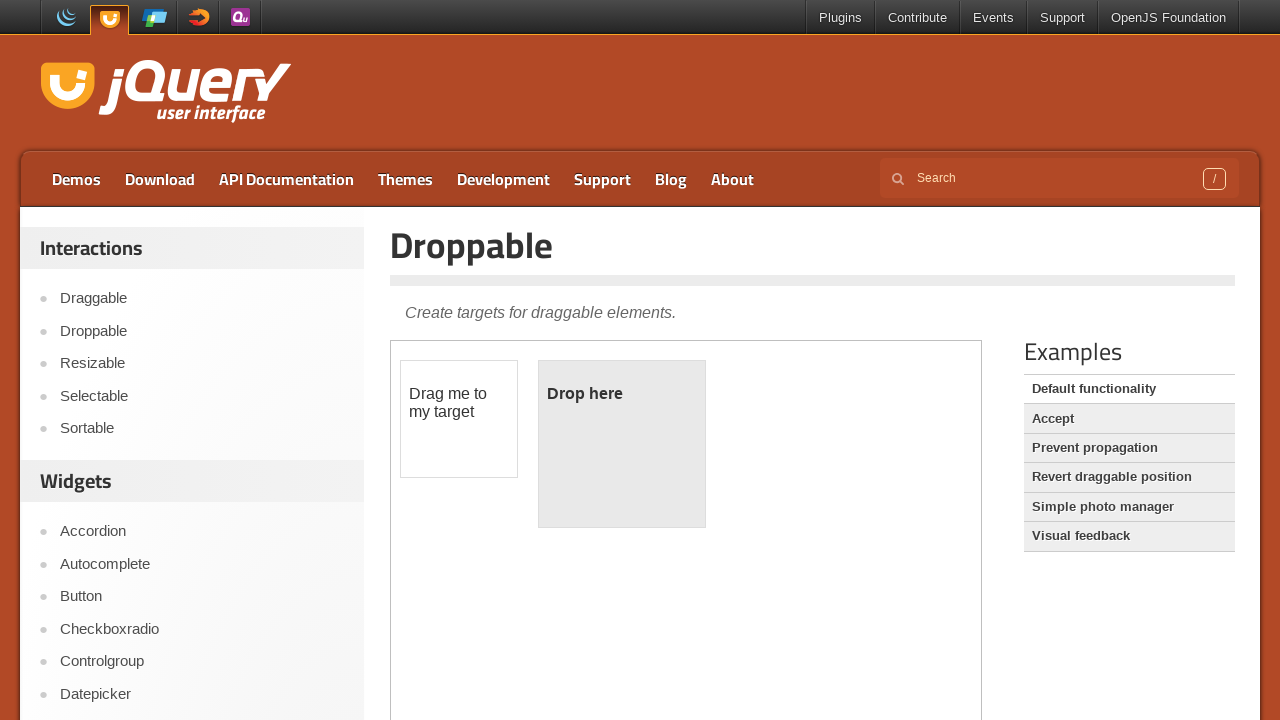

Located the droppable target element
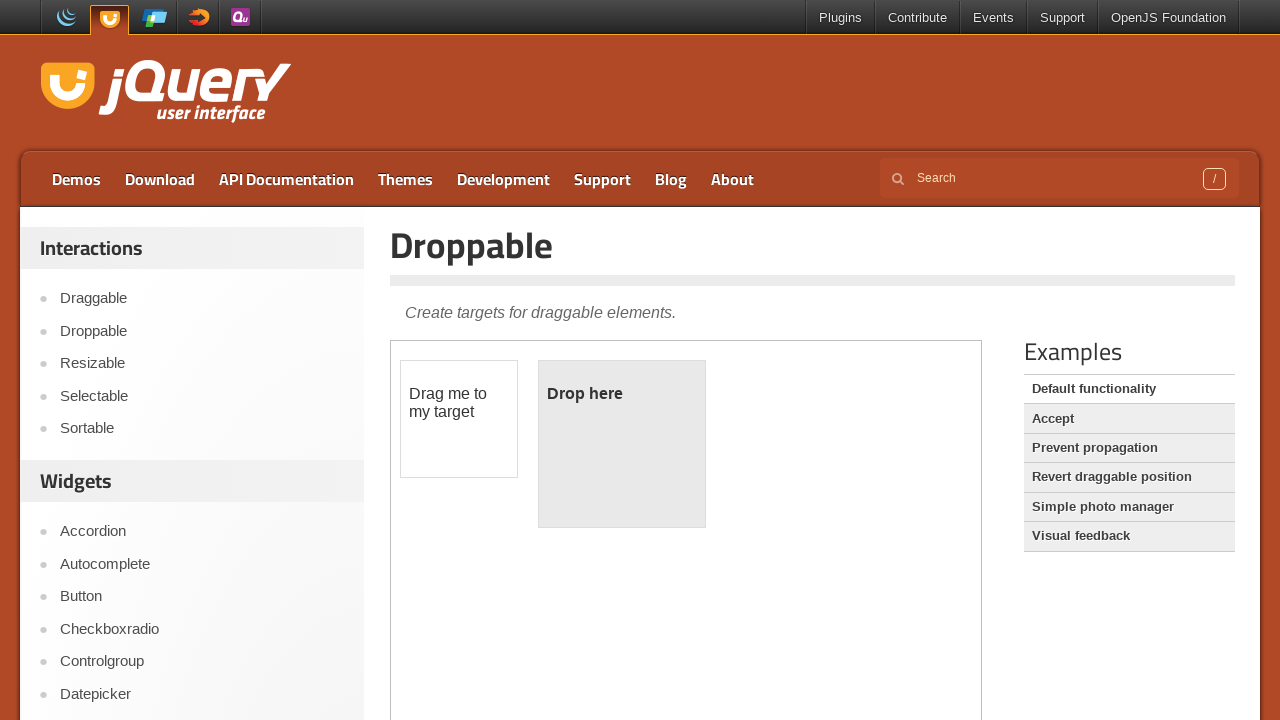

Dragged the draggable element to the droppable target at (622, 444)
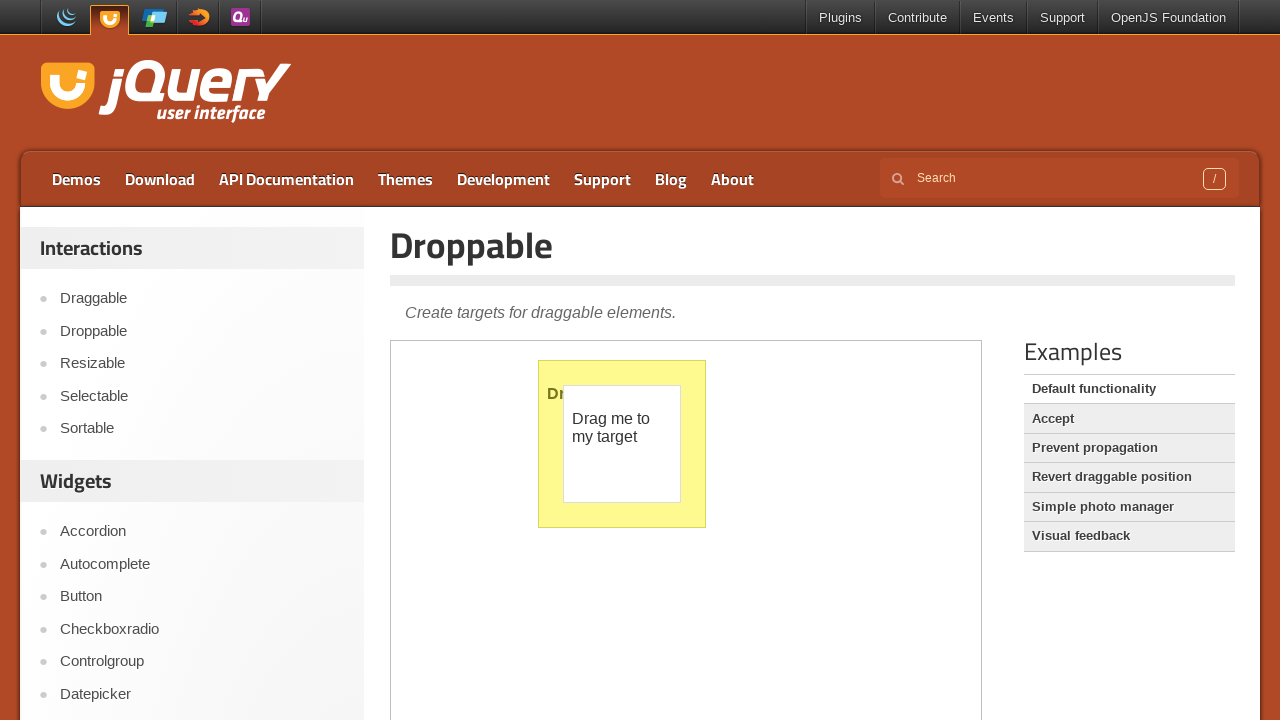

Verified that the drop was successful - target element now shows 'Dropped!' text
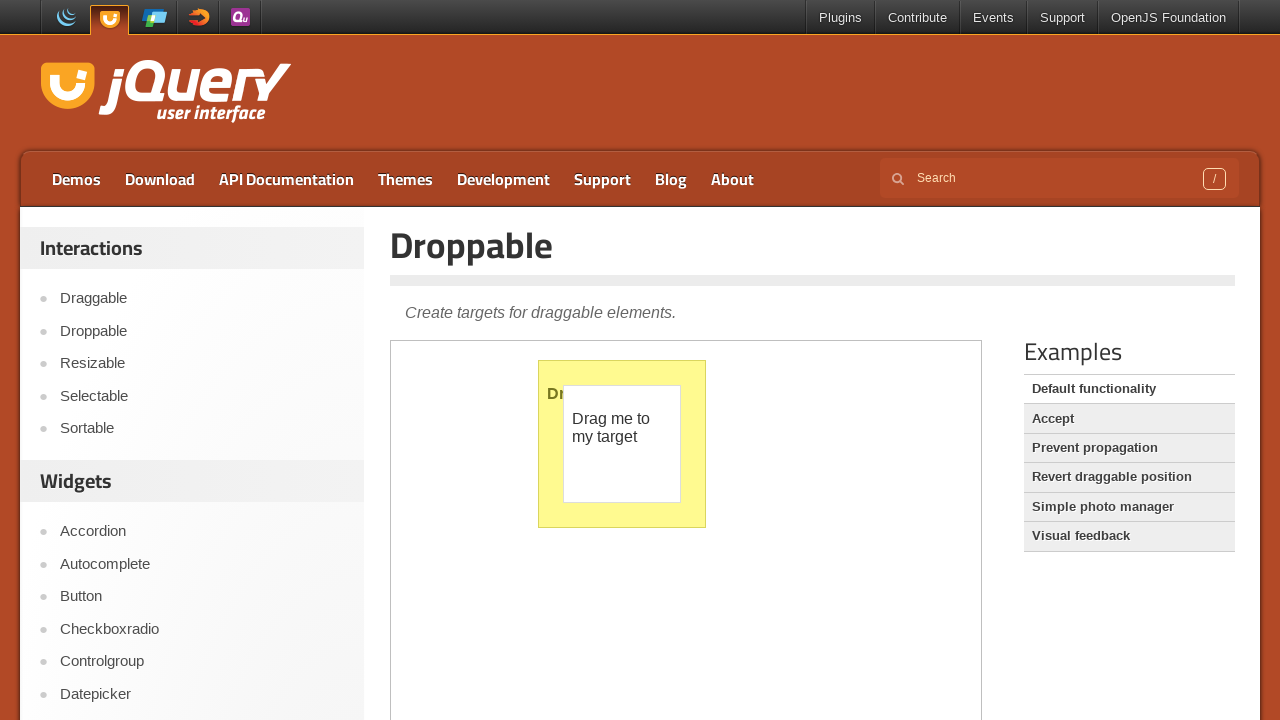

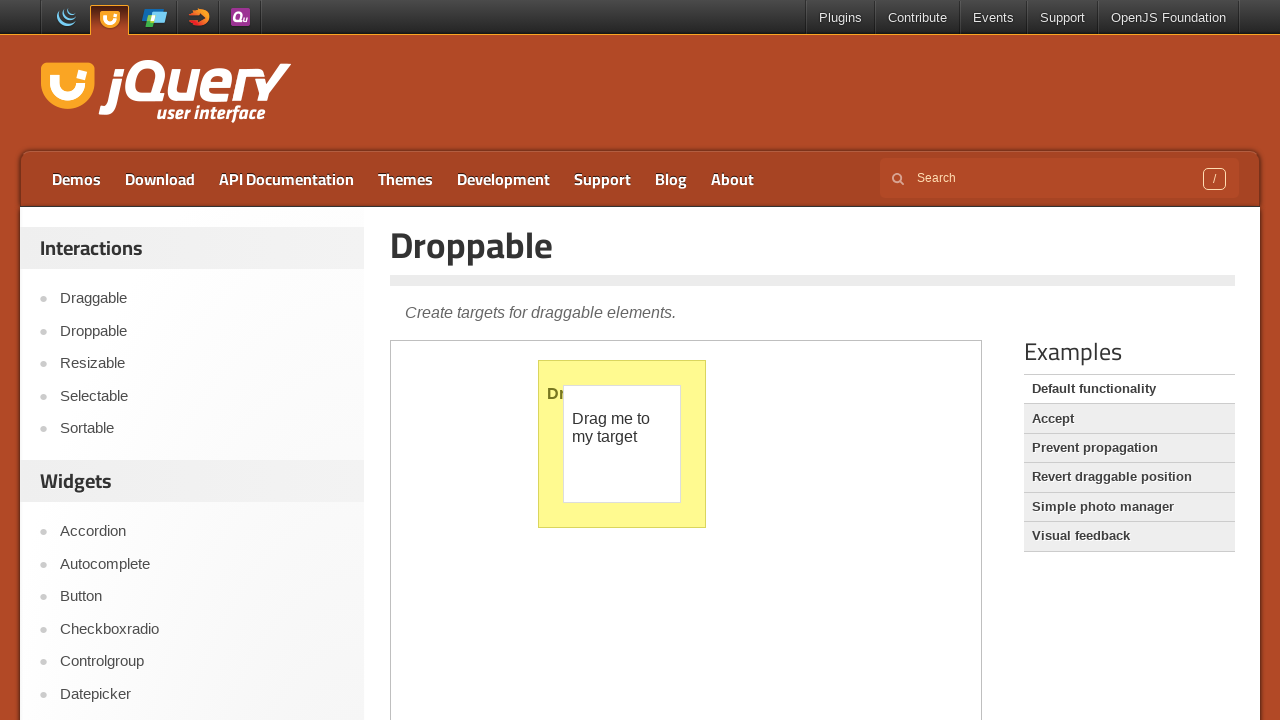